Tests dropdown selection functionality on a practice page by selecting "Teacher" from a form dropdown control.

Starting URL: https://rahulshettyacademy.com/loginpagePractise/

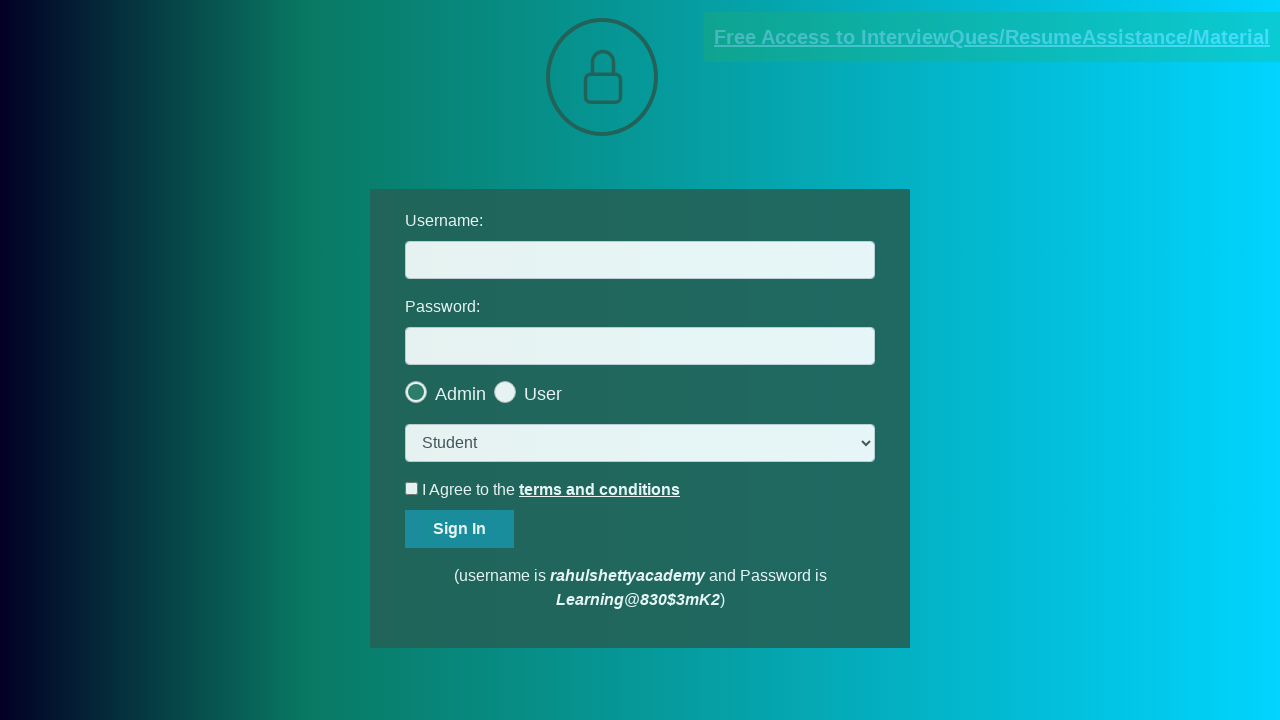

Selected 'Teacher' from the dropdown control on select.form-control
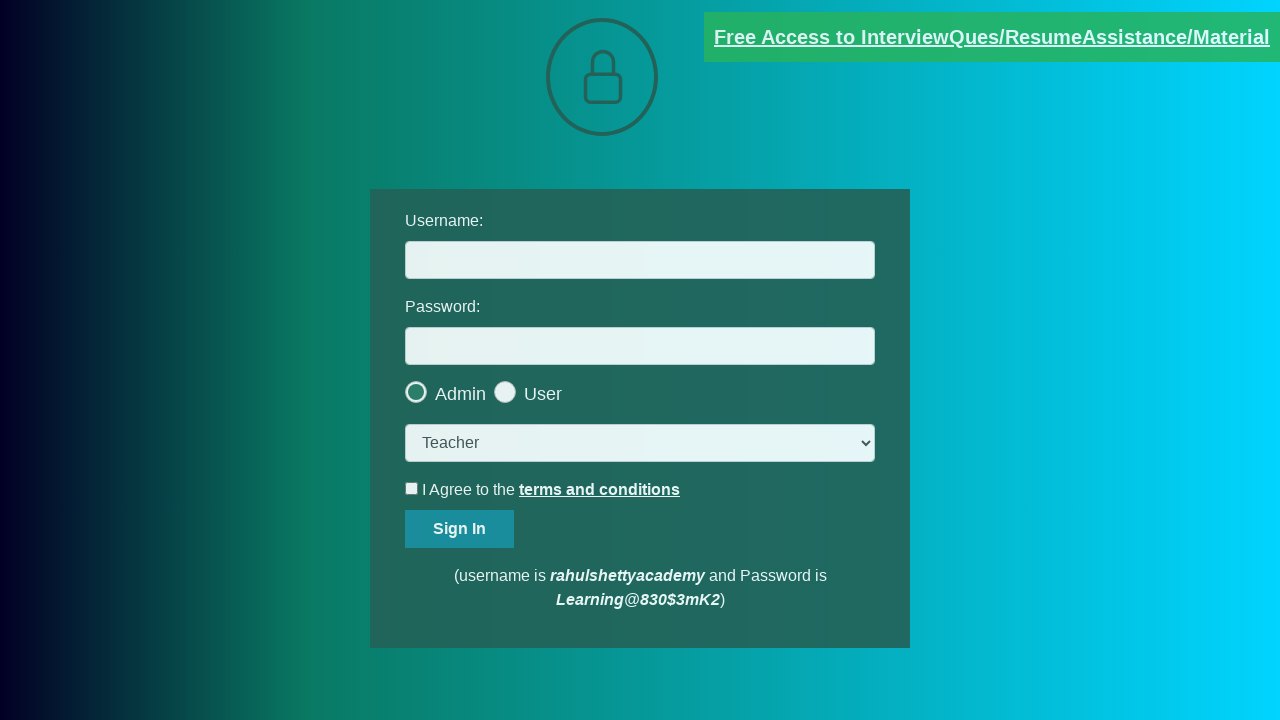

Waited 1000ms for dropdown selection to take effect
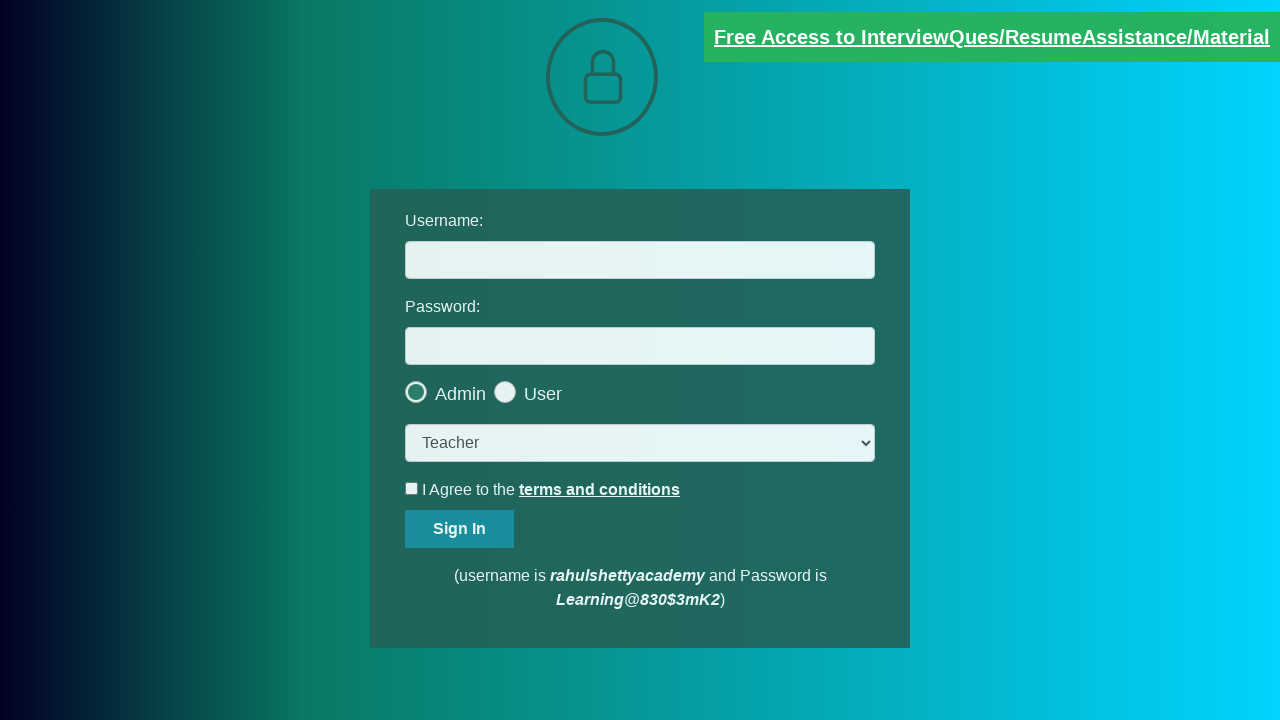

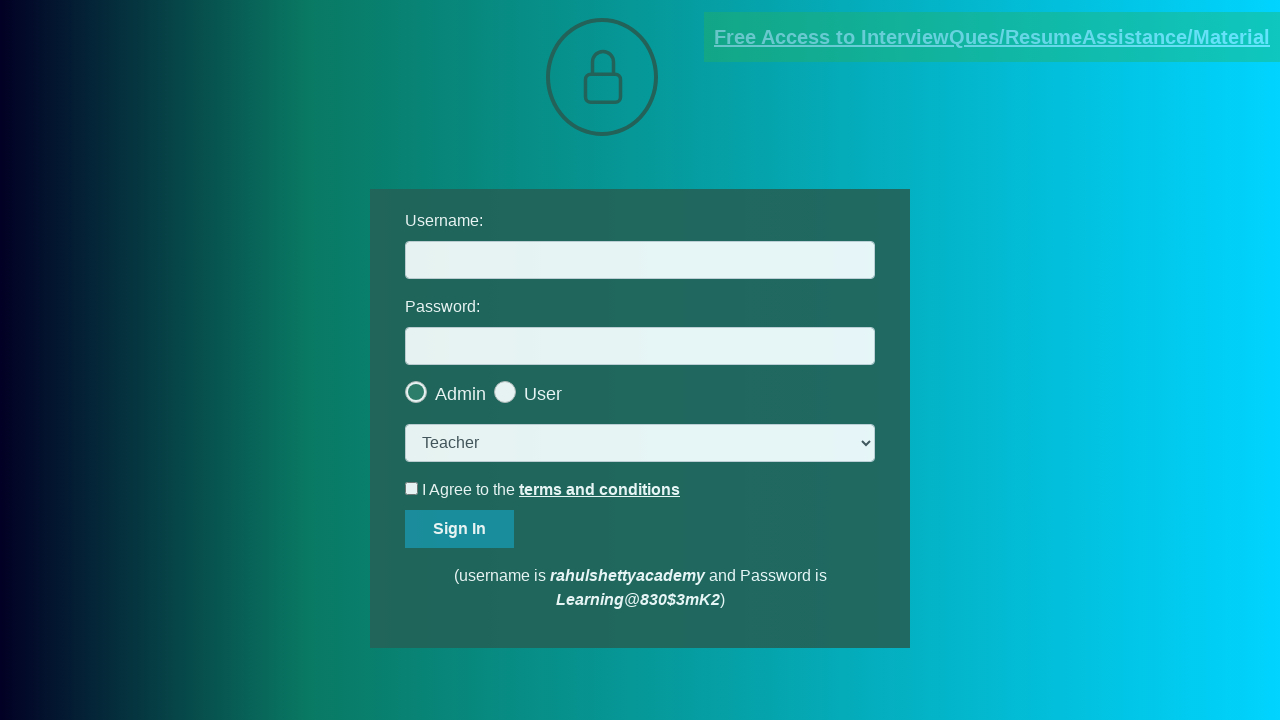